Tests drag and drop functionality by dragging element A to element B's position using JavaScript execution

Starting URL: http://the-internet.herokuapp.com/drag_and_drop

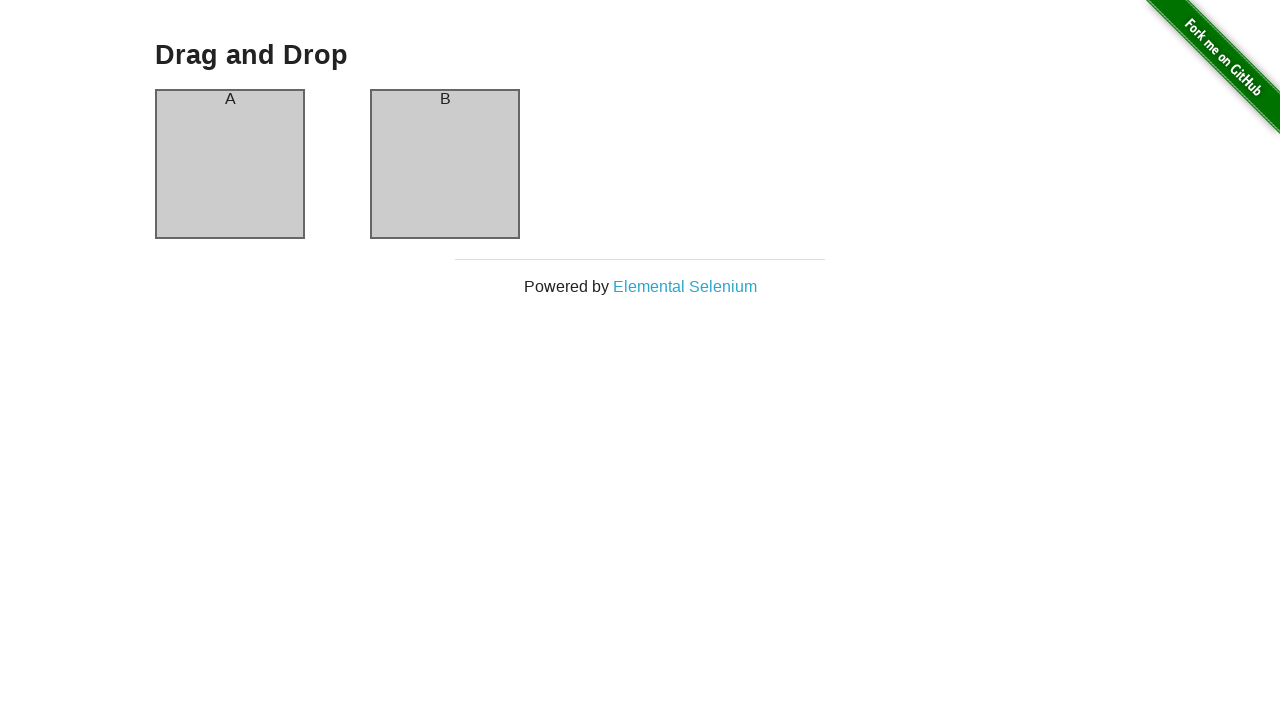

Located element A (column-a) for drag and drop
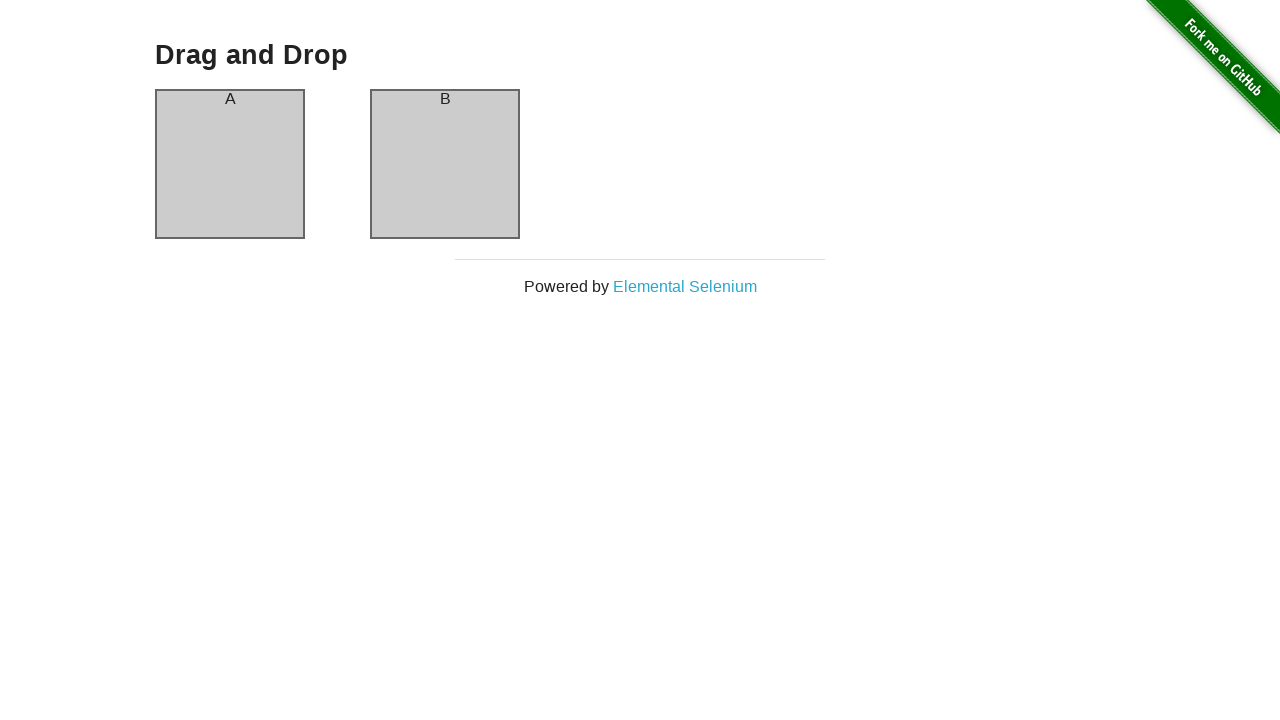

Located element B (column-b) as drop target
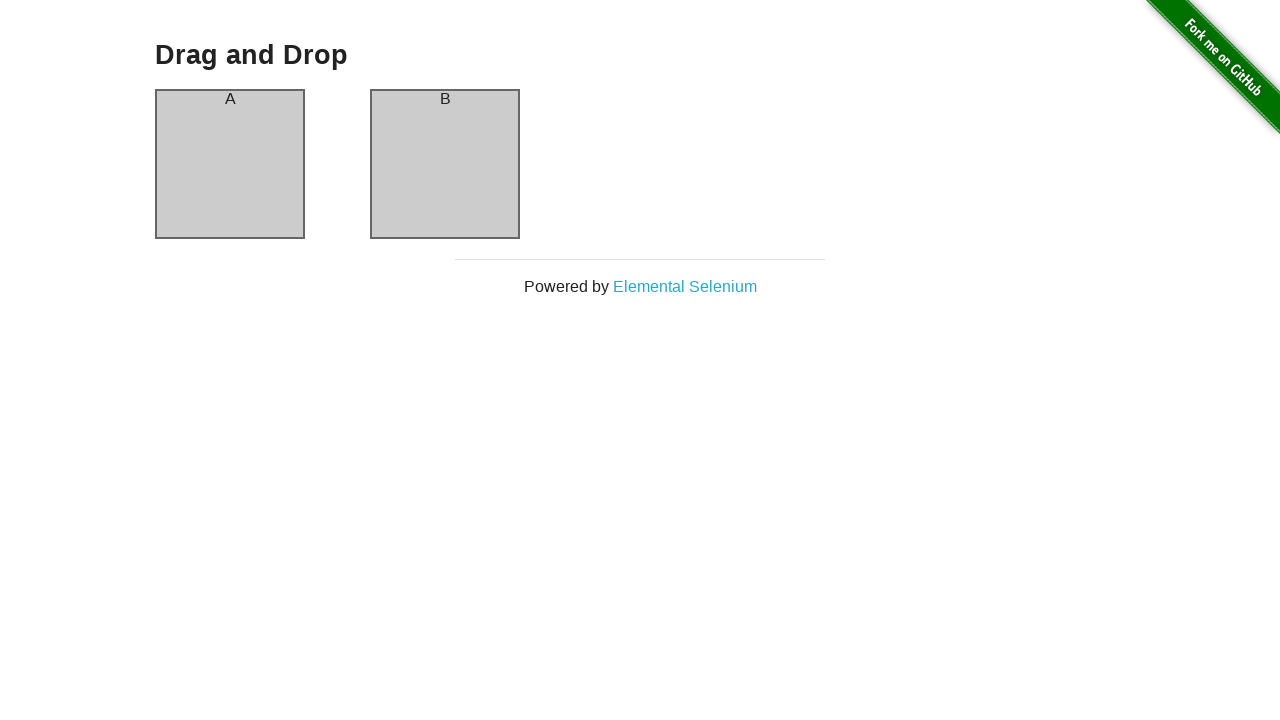

Dragged element A to element B's position at (445, 164)
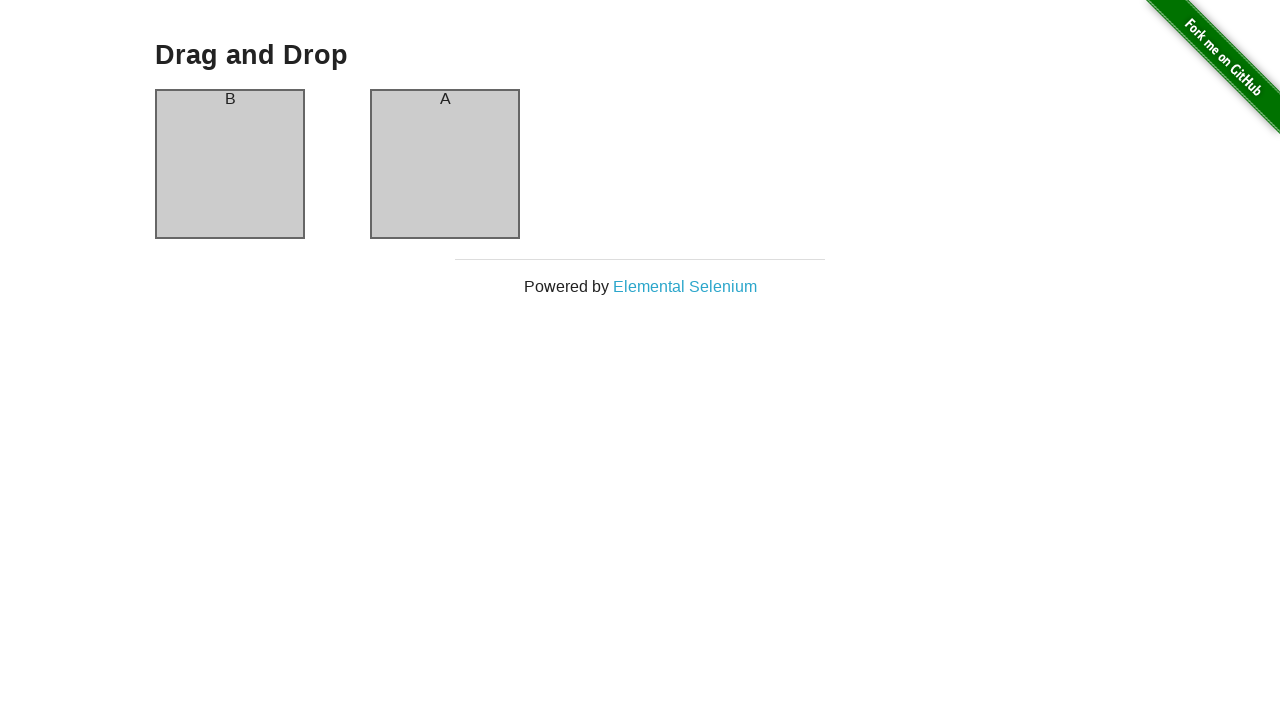

Waited 500ms for drag and drop operation to complete
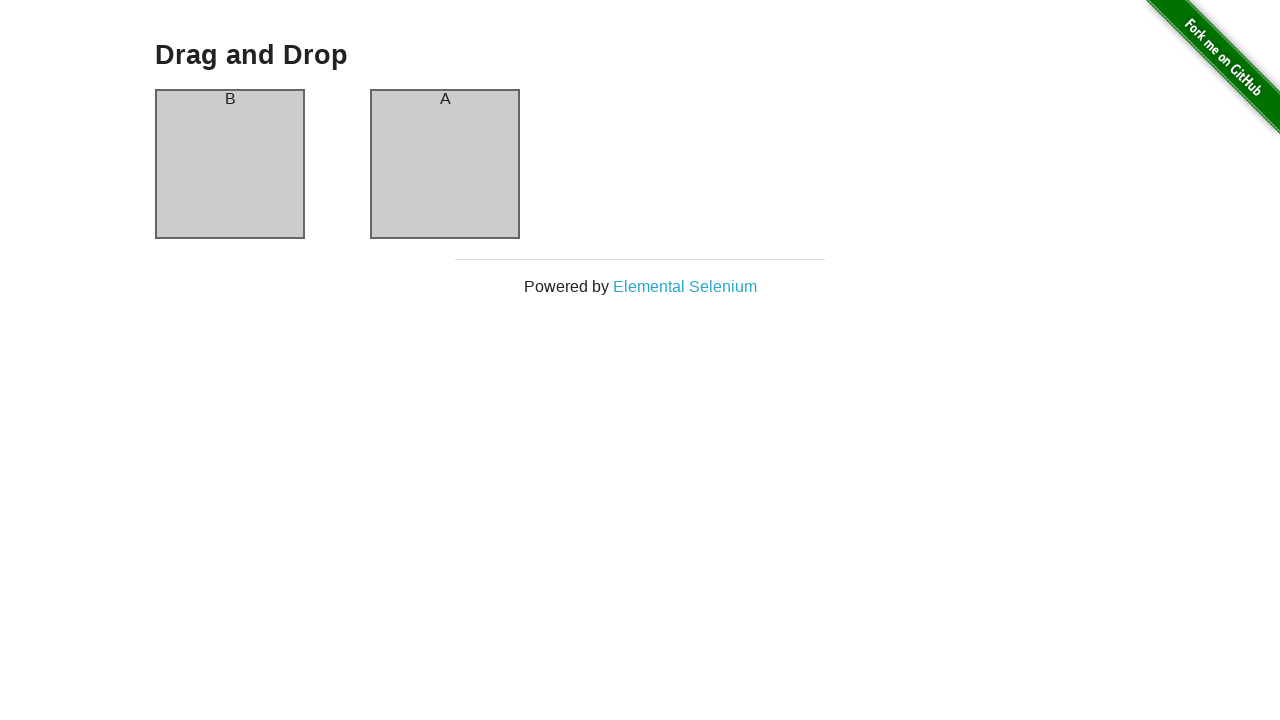

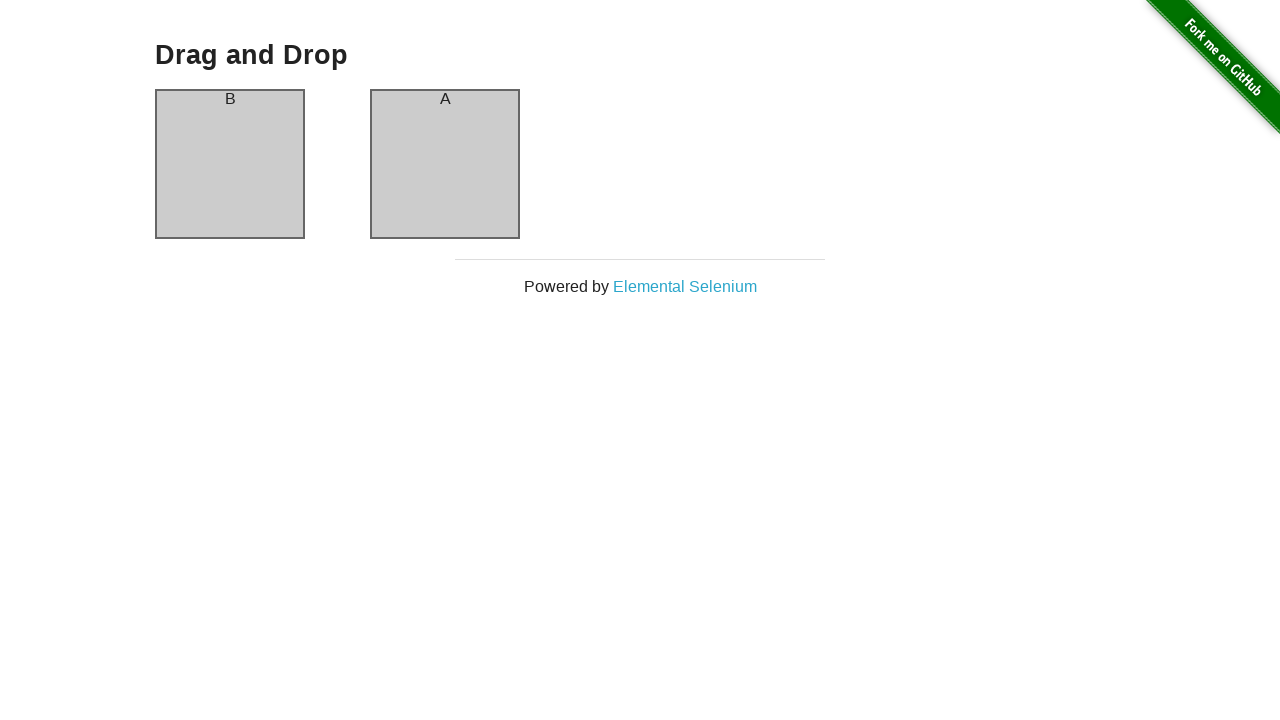